Tests key press functionality by navigating to the Key Presses page and entering text followed by pressing the ENTER key

Starting URL: https://the-internet.herokuapp.com

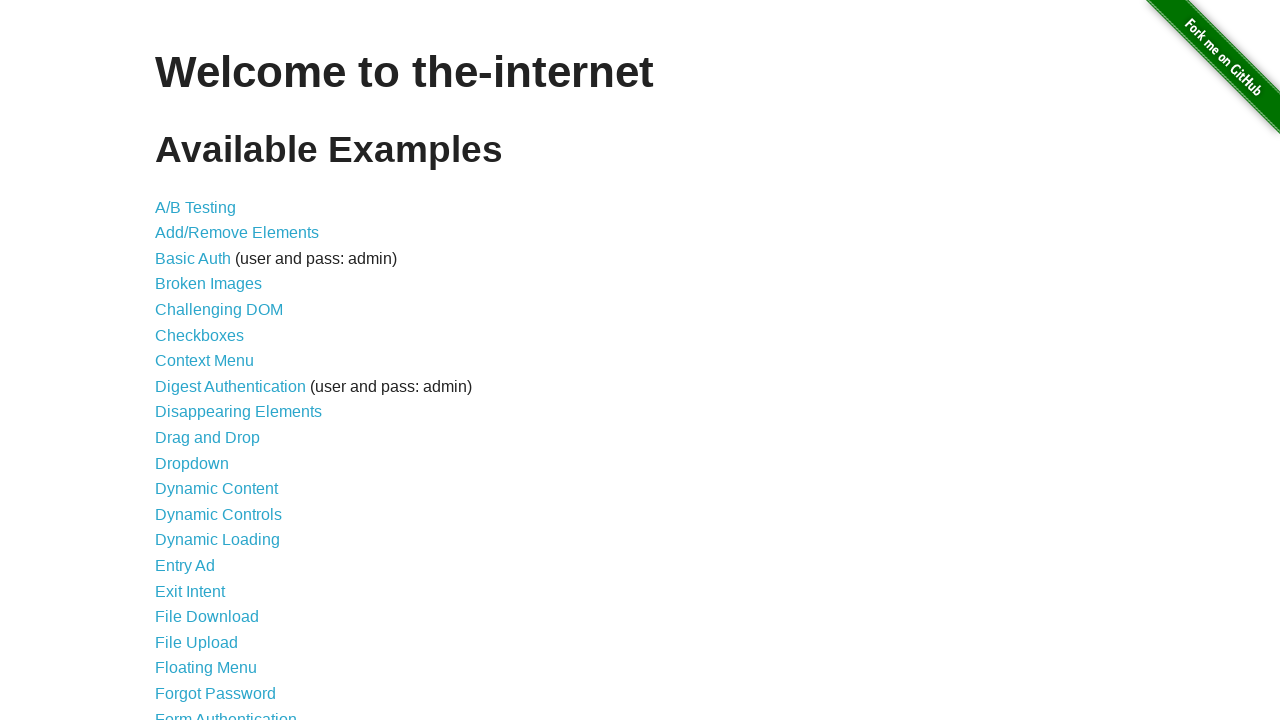

Clicked on Key Presses link from the homepage at (200, 360) on a[href='/key_presses']
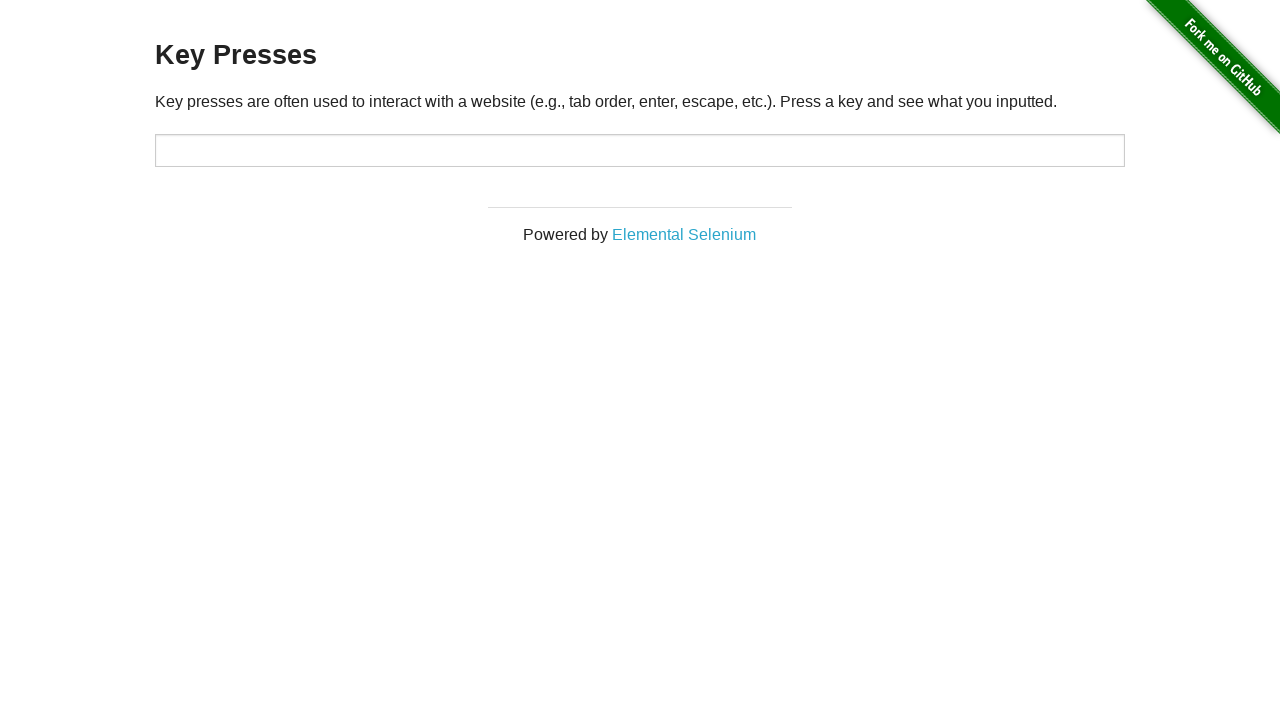

Key press input field is now visible
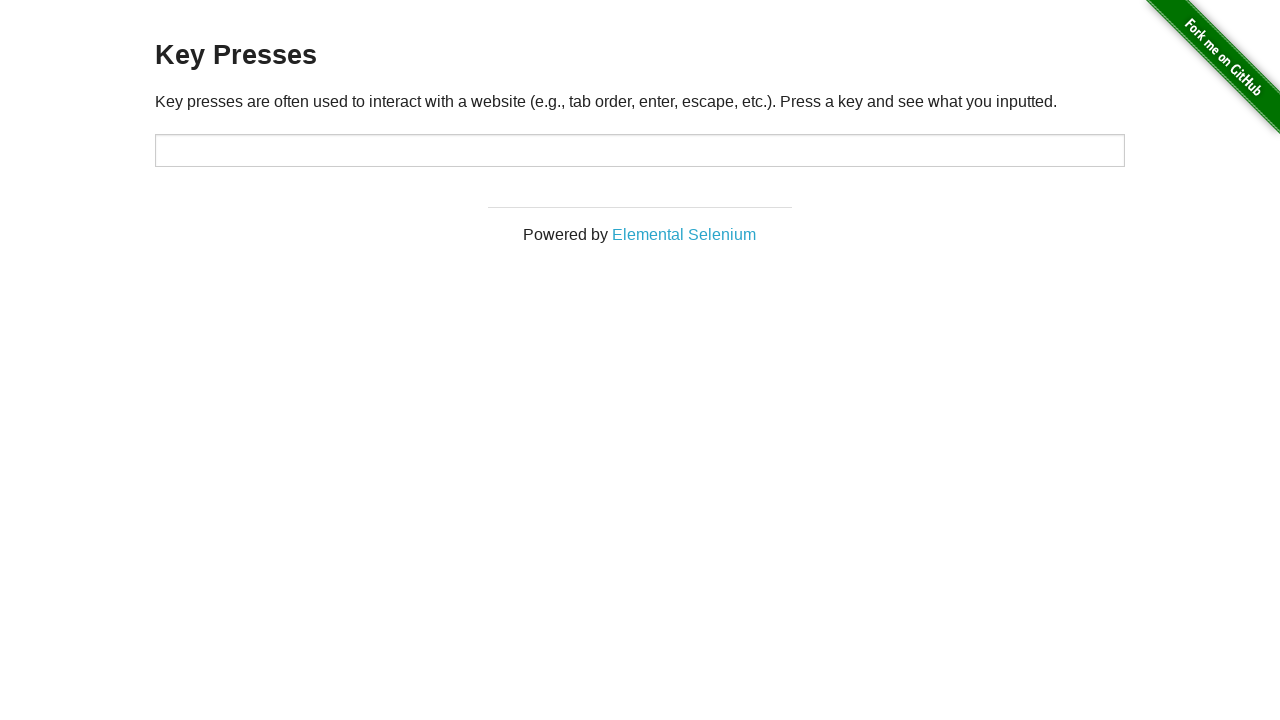

Entered text 'This is a Test' in the input field on #target
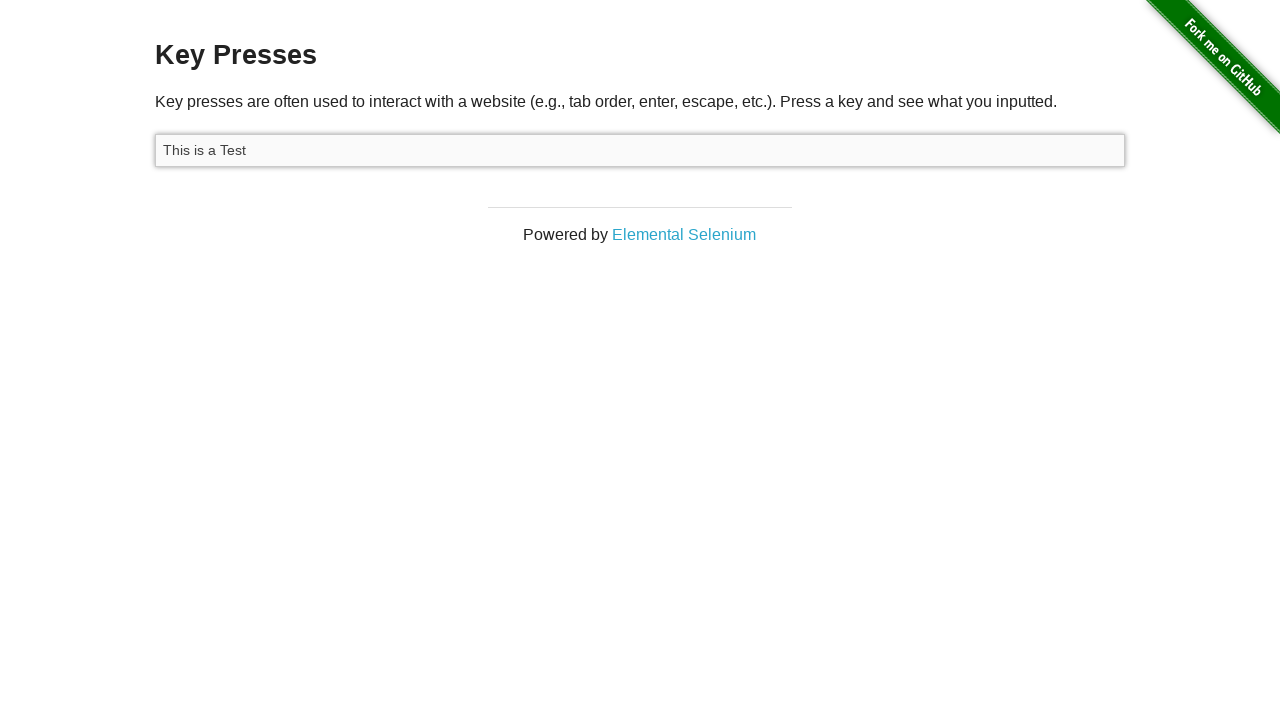

Pressed ENTER key to submit the text on #target
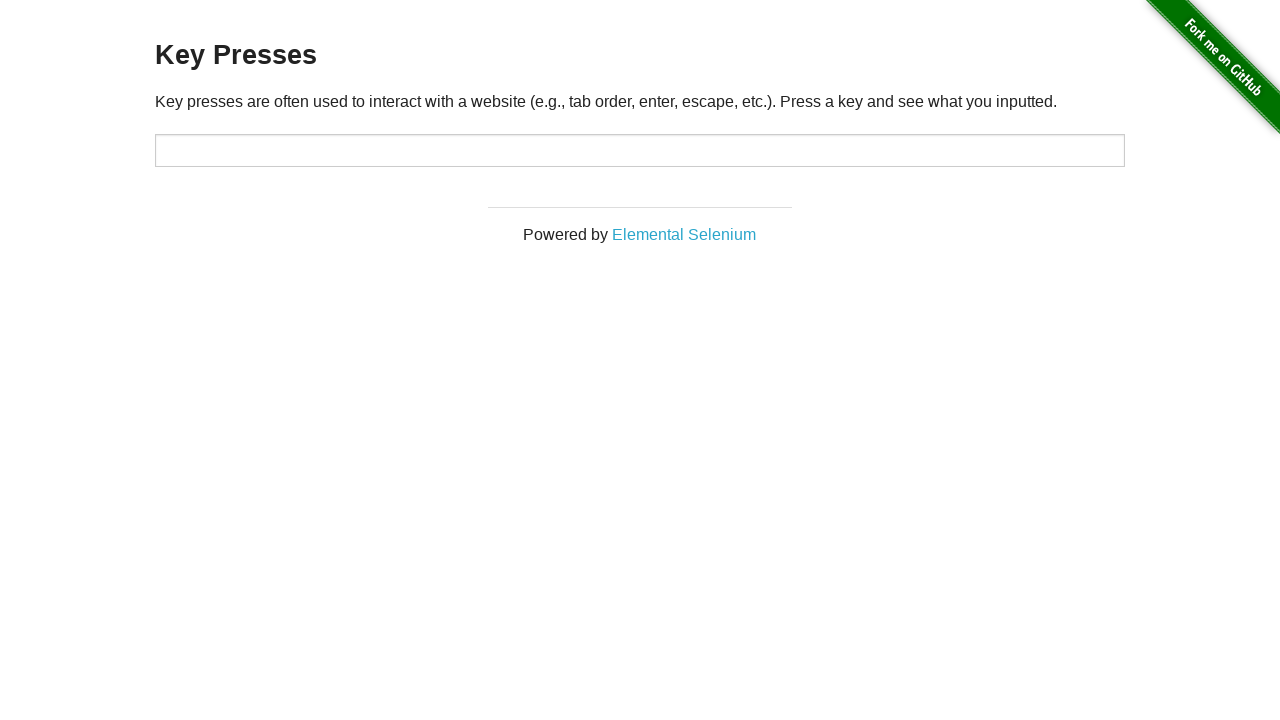

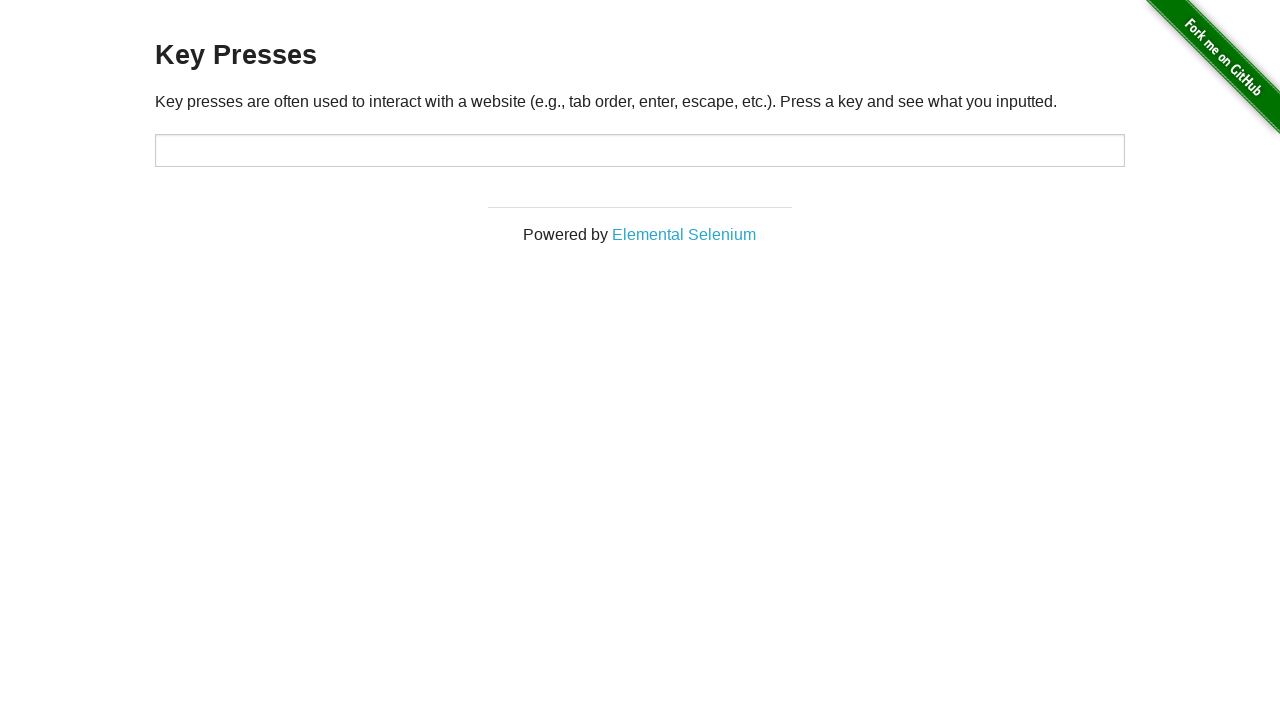